Tests JavaScript alert popup handling by clicking a button that triggers an alert, then accepting the alert dialog

Starting URL: https://demo.automationtesting.in/Alerts.html

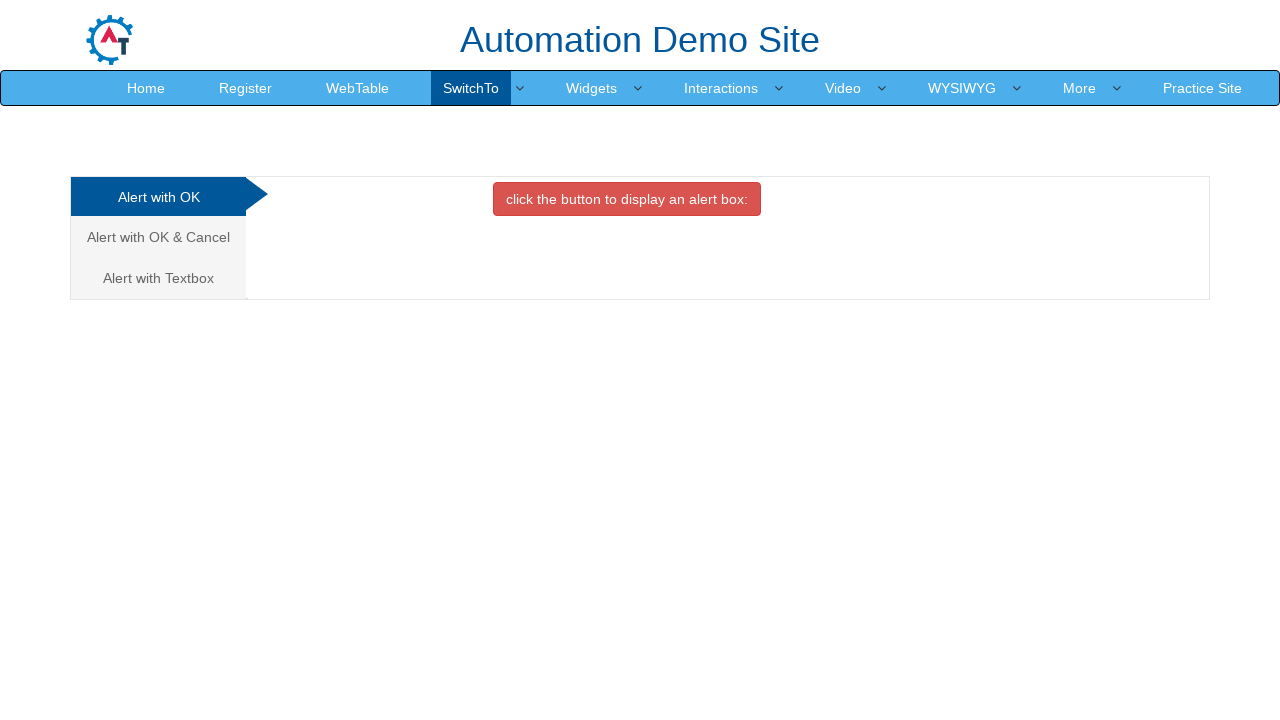

Set up dialog handler to accept alerts
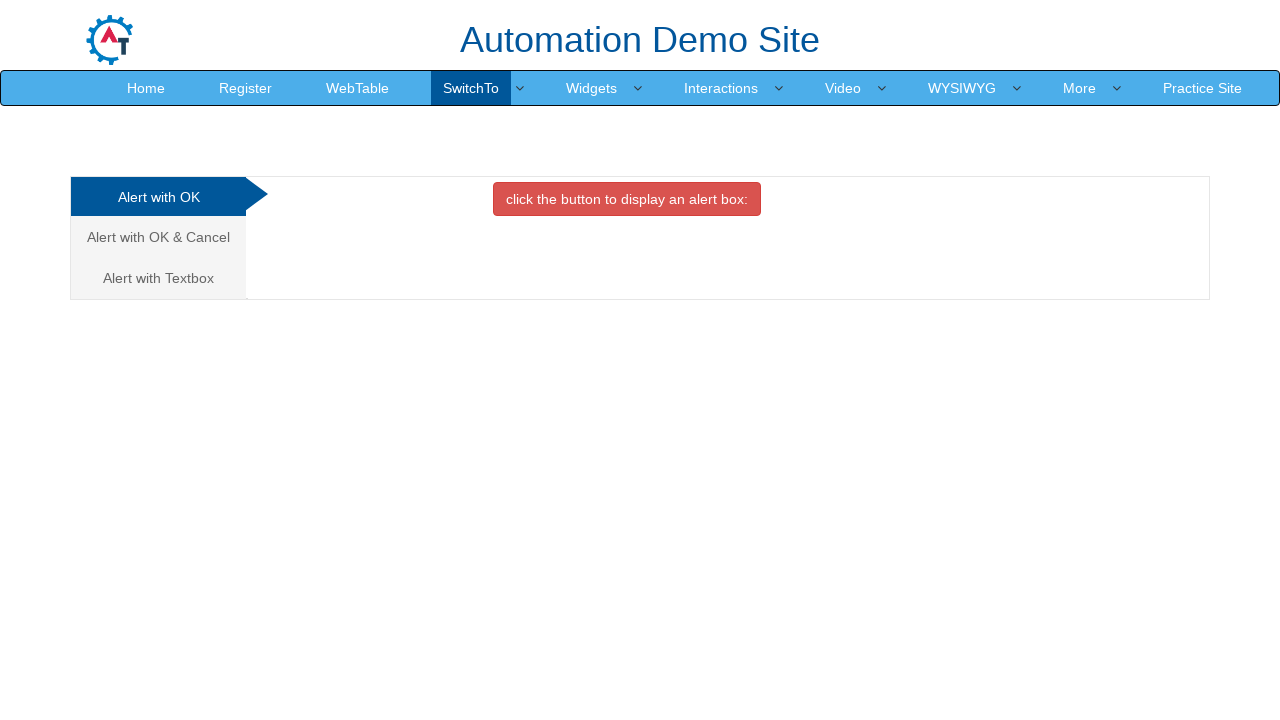

Clicked the danger button to trigger JavaScript alert at (627, 199) on button.btn.btn-danger
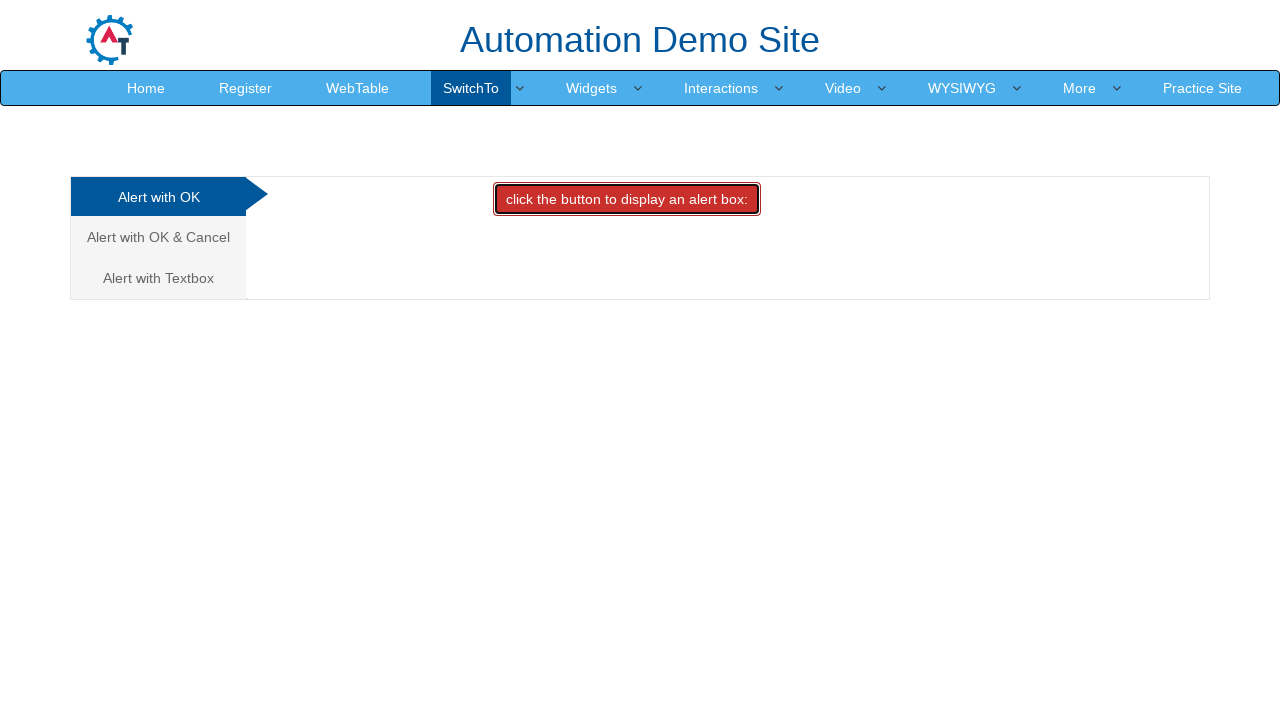

Waited for alert dialog to be handled
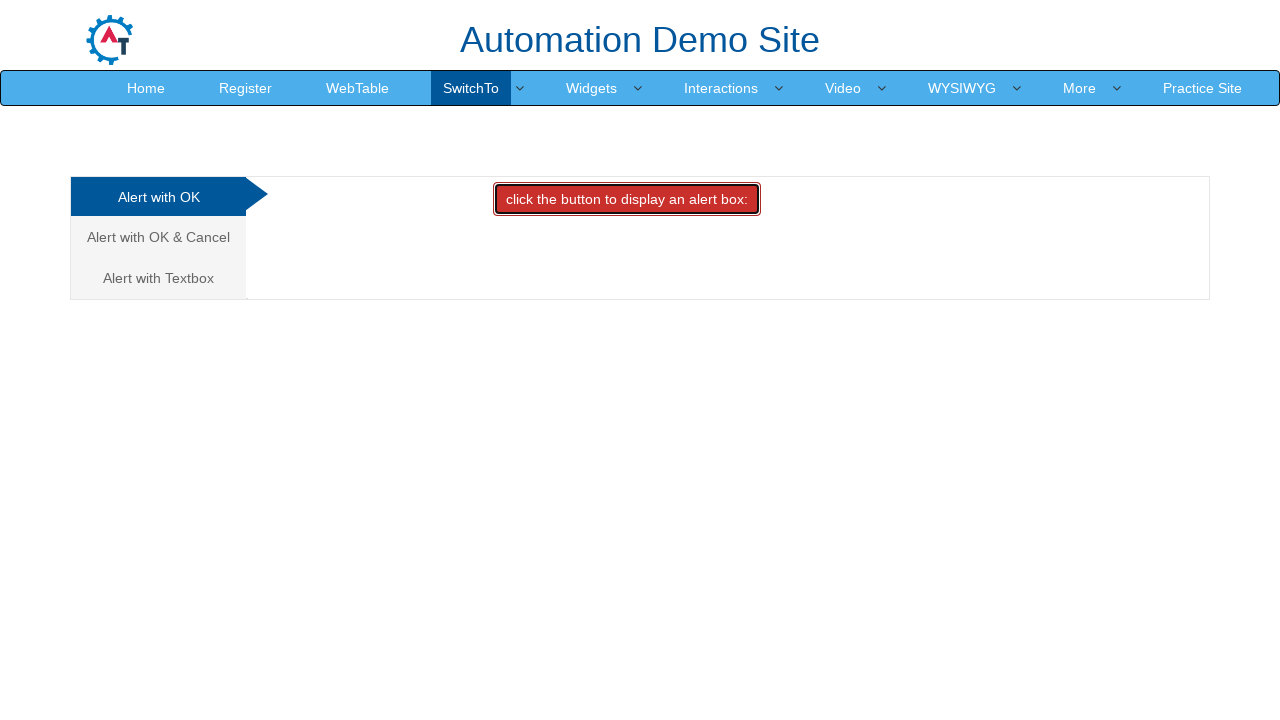

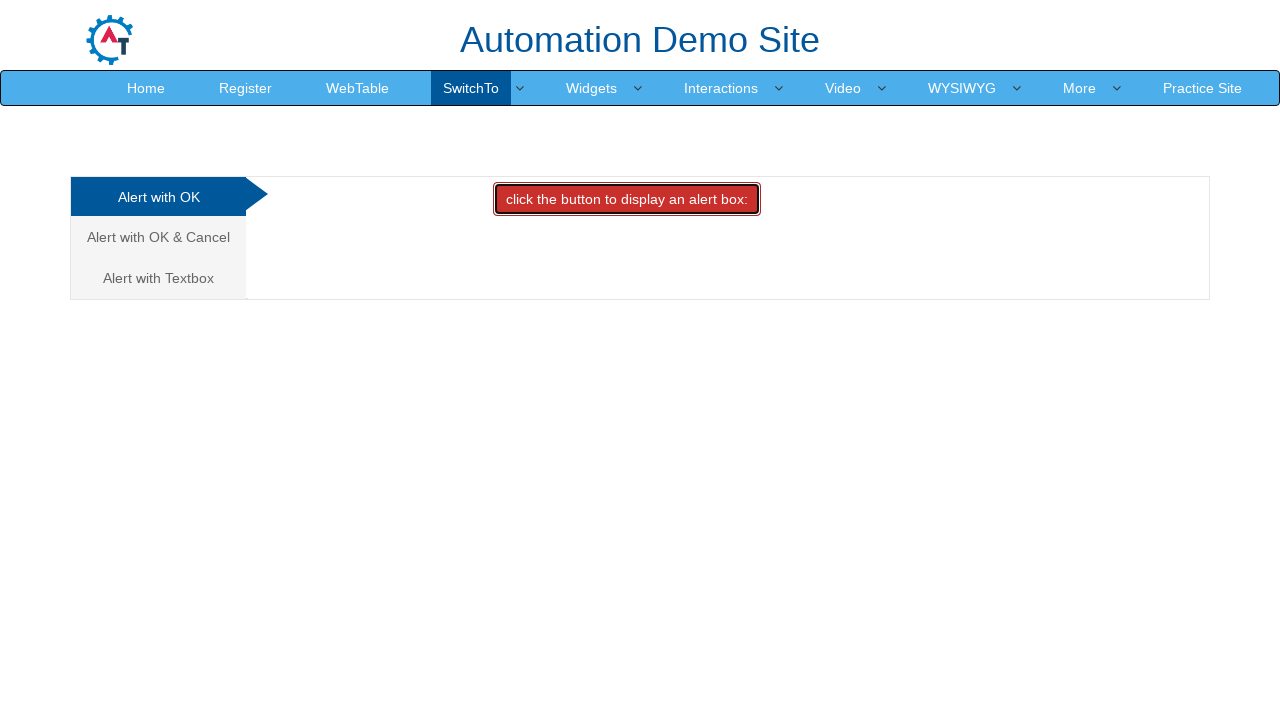